Navigates to the OrangeHRM demo login page and clicks on a link (likely "Forgot Password" or similar) located in the login form area.

Starting URL: https://opensource-demo.orangehrmlive.com/web/index.php/auth/login

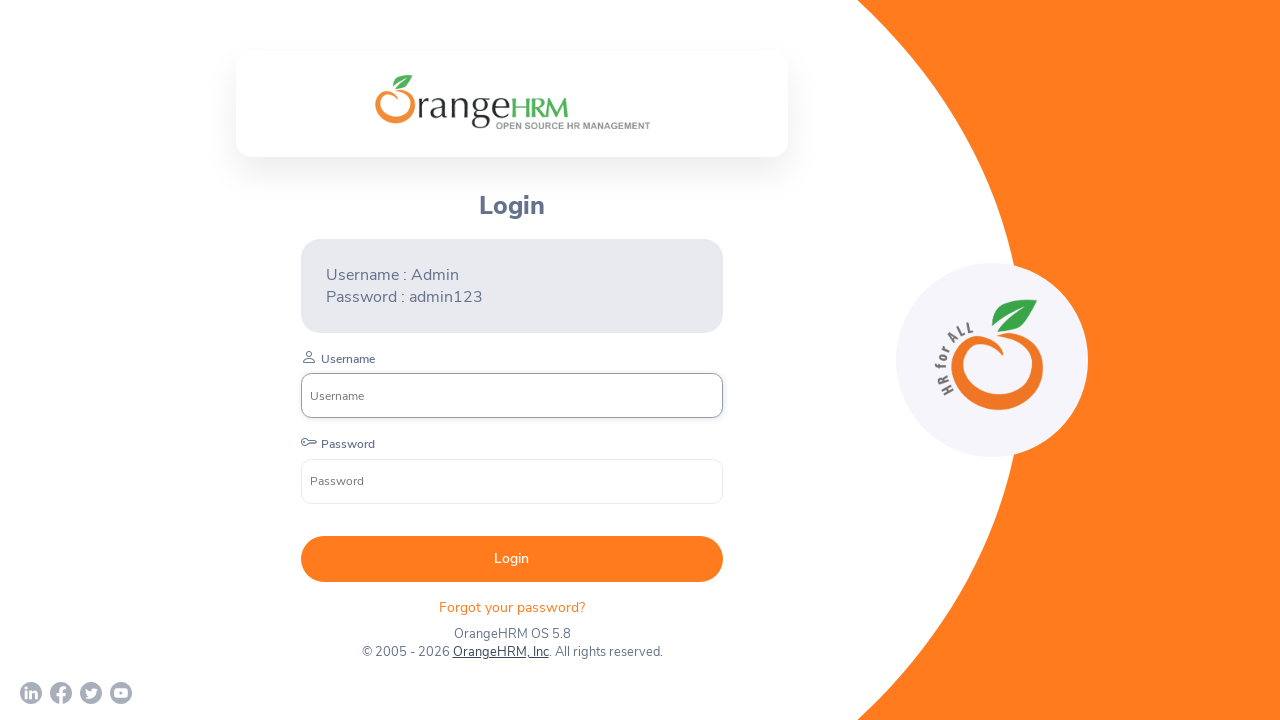

Waited for page to load (networkidle)
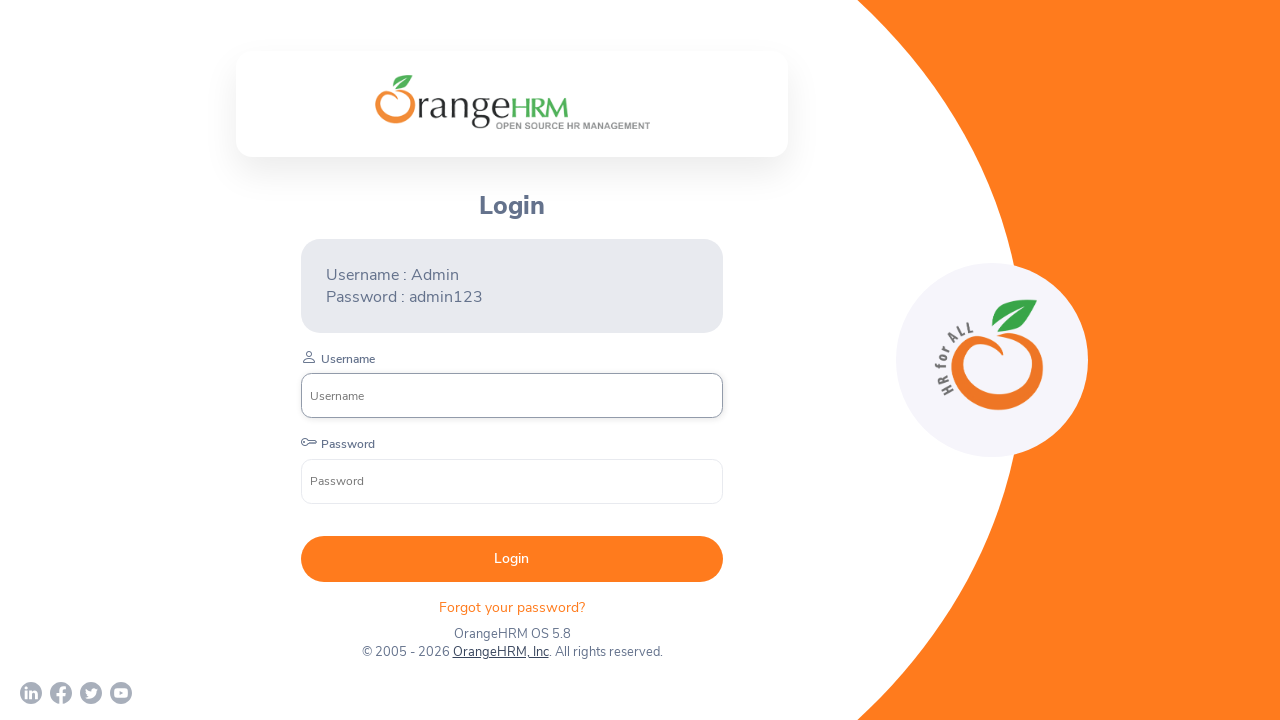

Clicked on link in login form area (Forgot Password or similar) at (500, 652) on xpath=//*[@id='app']/div[1]/div/div[1]/div/div[2]/div[3]/div[2]/p[2]/a
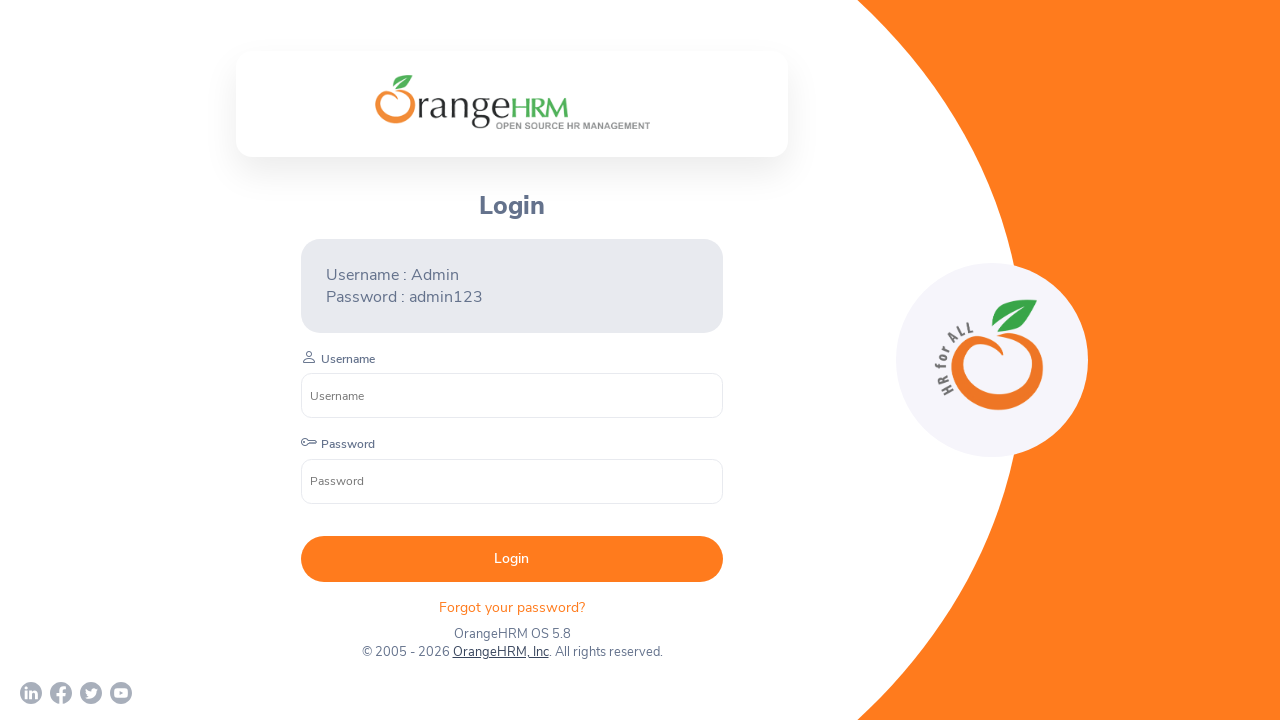

Waited for navigation to complete (networkidle)
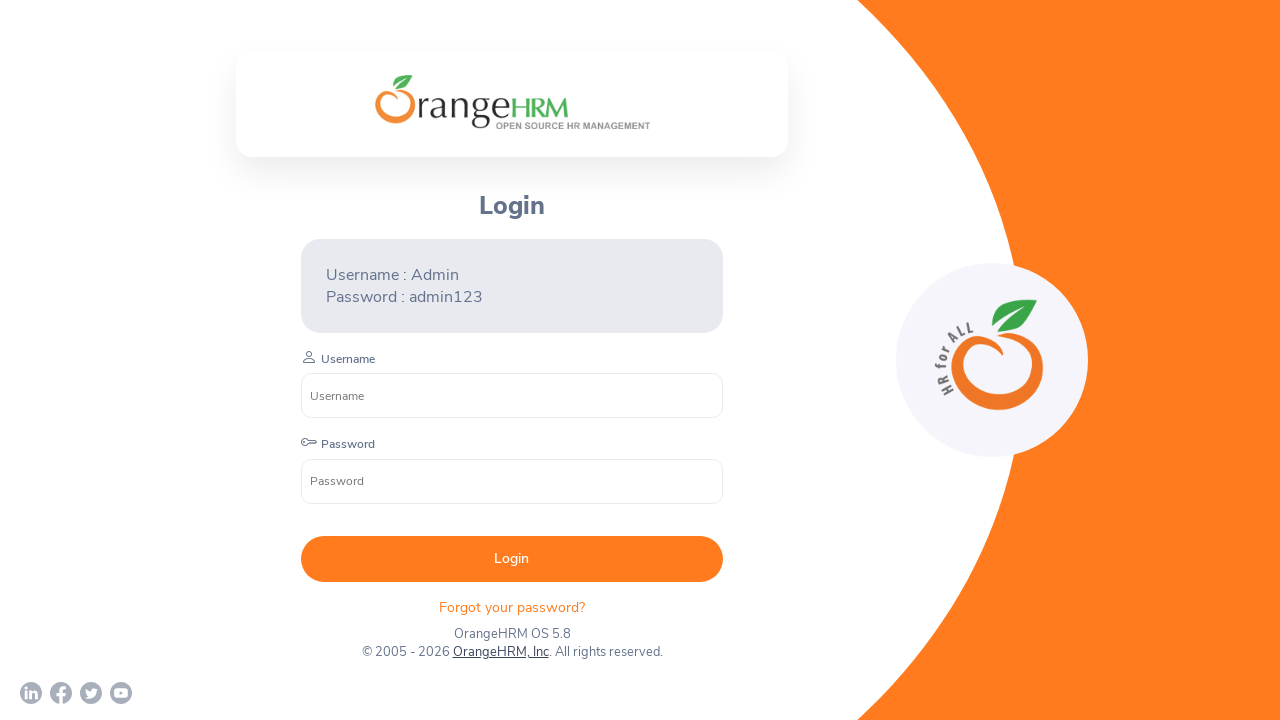

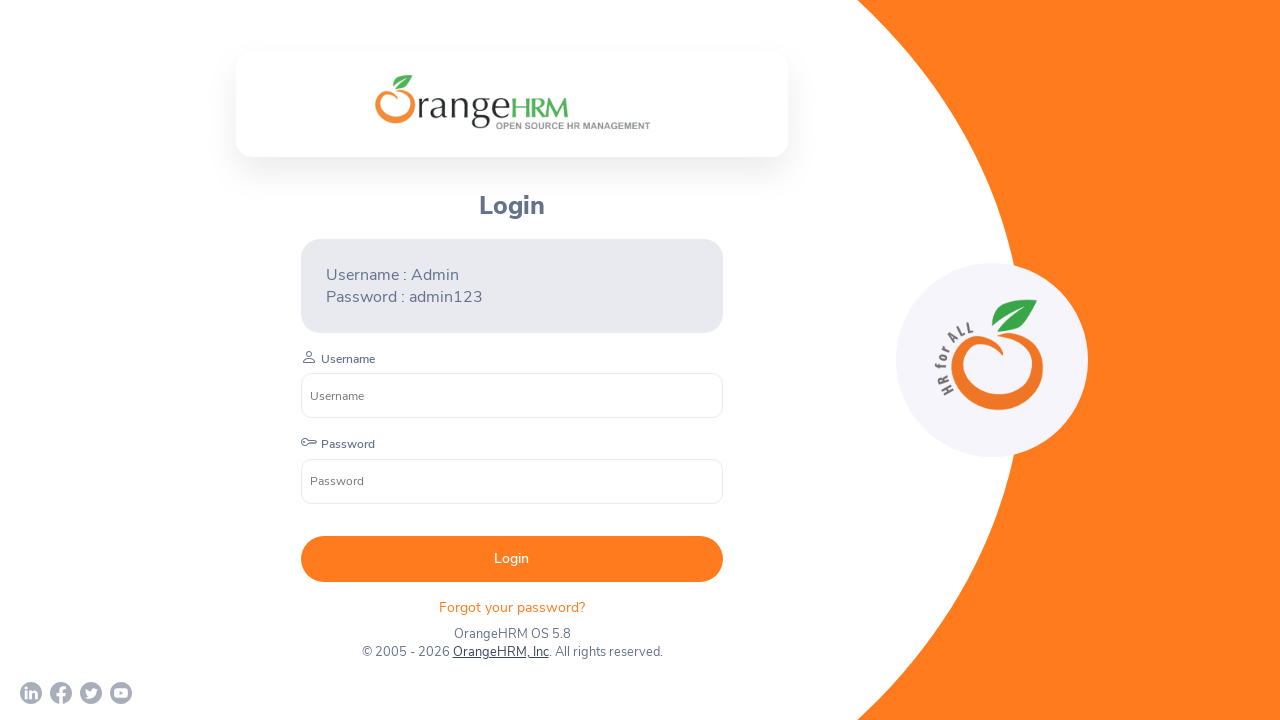